Navigates through nested menu items by hovering over Courses, then Oracle, and finally clicking on SQL Certification Training

Starting URL: http://greenstech.in/selenium-course-content.html

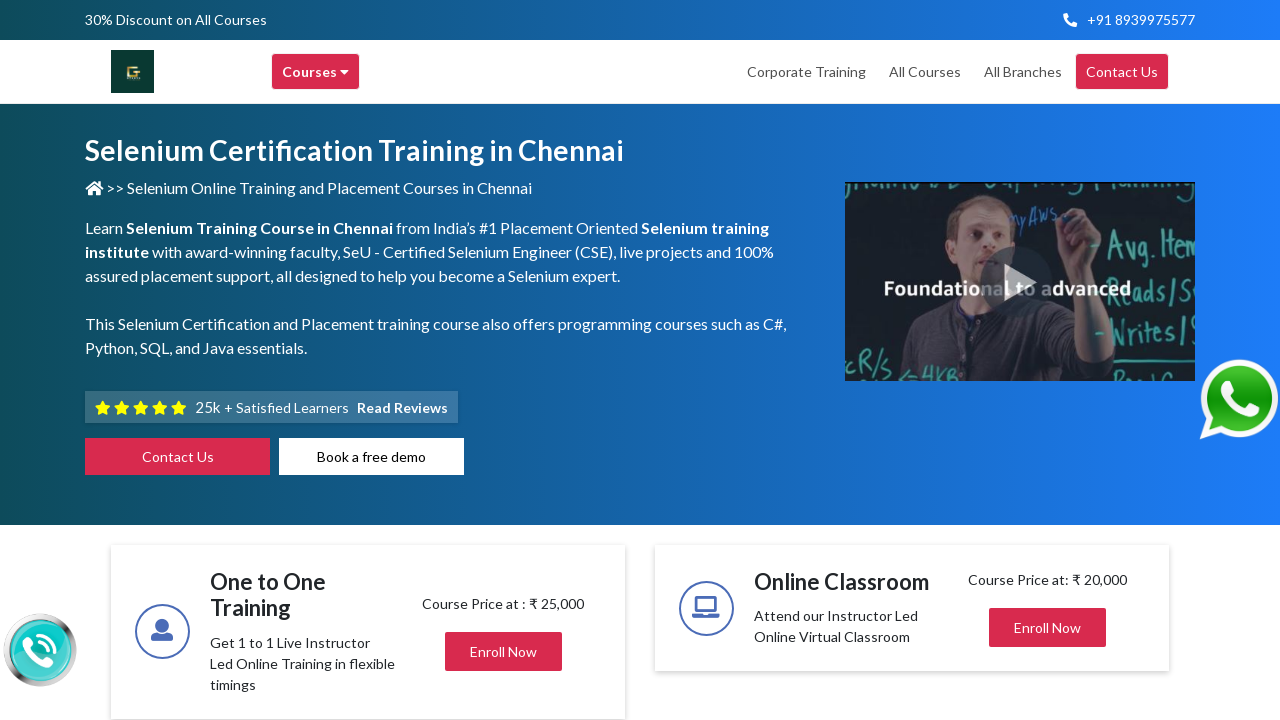

Hovered over Courses menu item at (316, 72) on div[title='Courses']
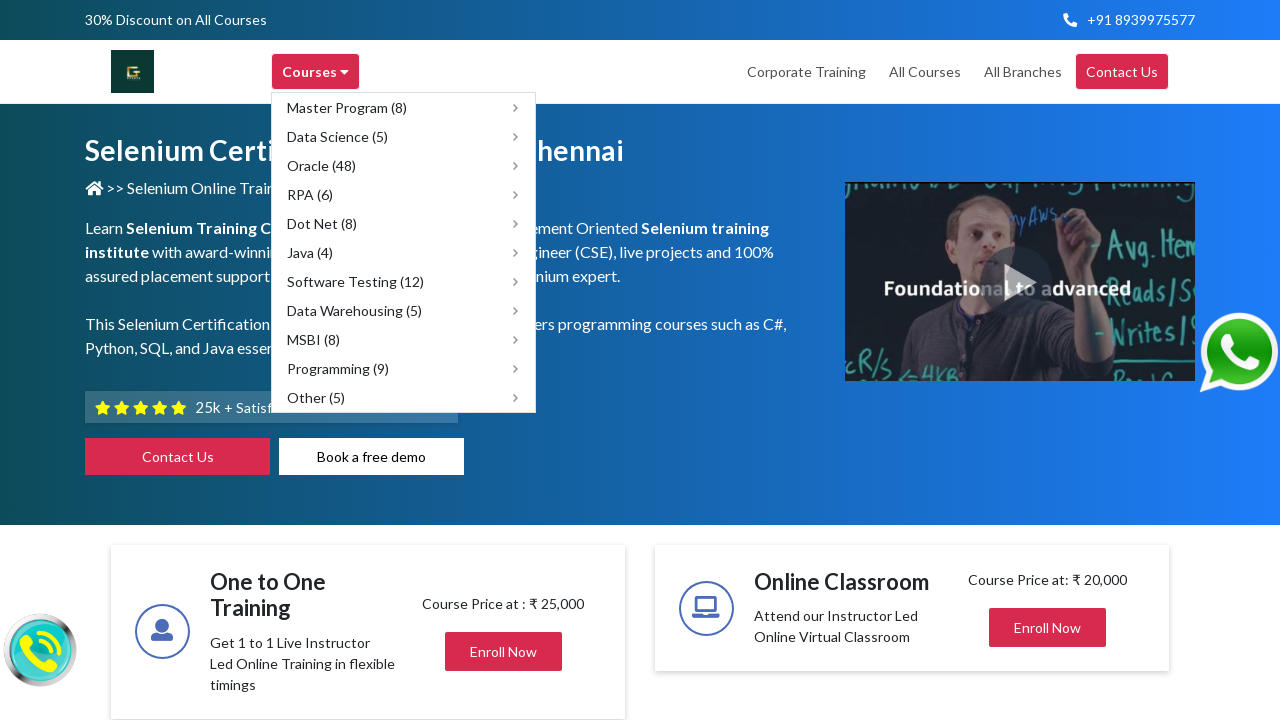

Hovered over Oracle submenu item at (404, 166) on div[title='Oracle']
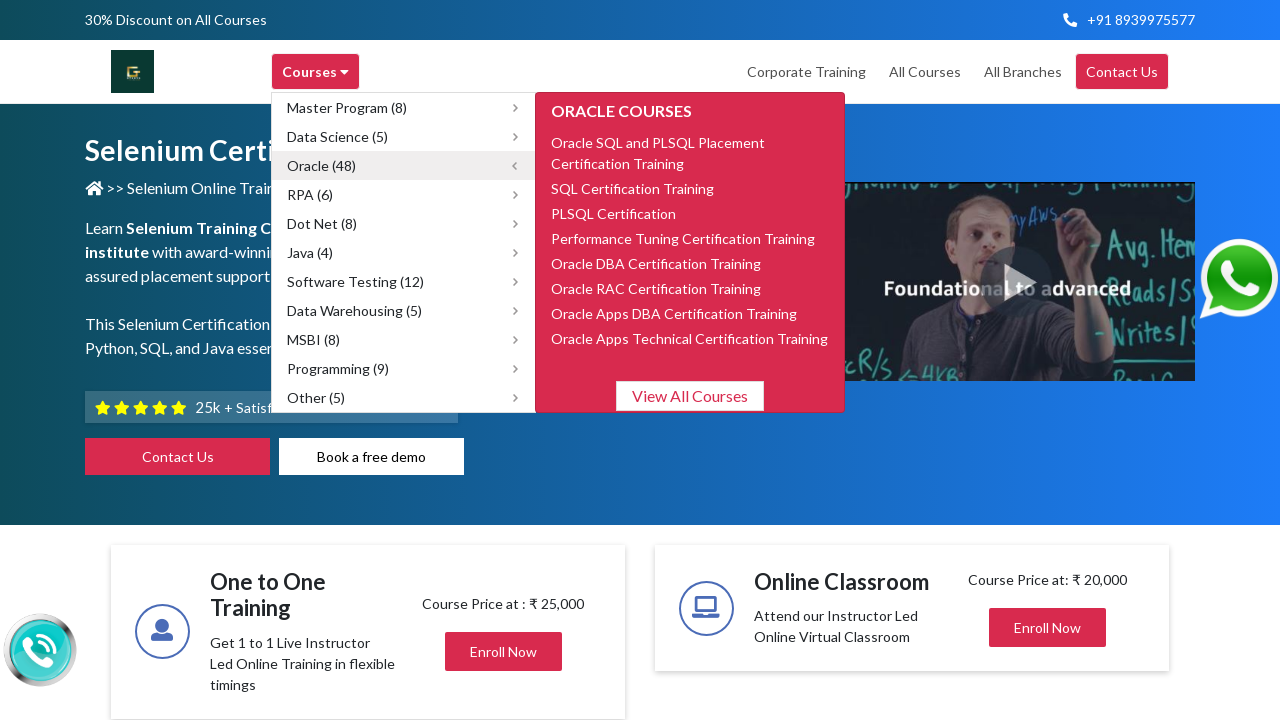

Clicked on SQL Certification Training link at (632, 188) on span:text('SQL Certification Training')
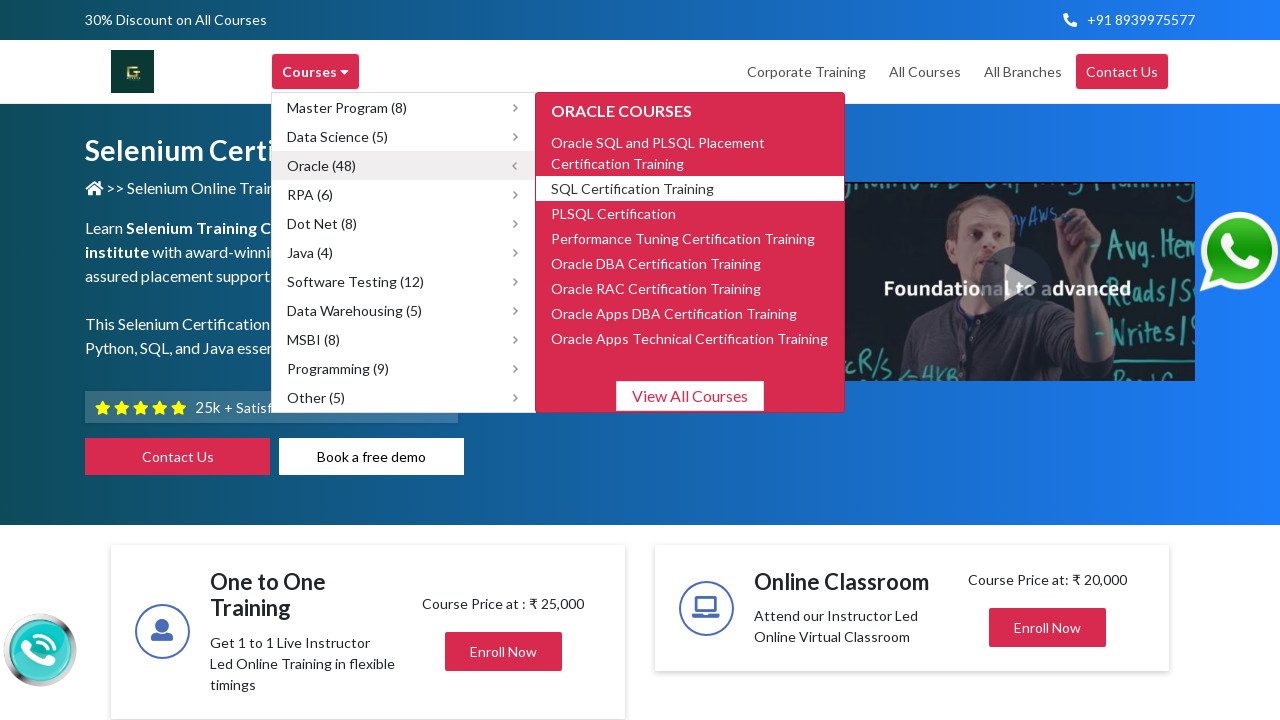

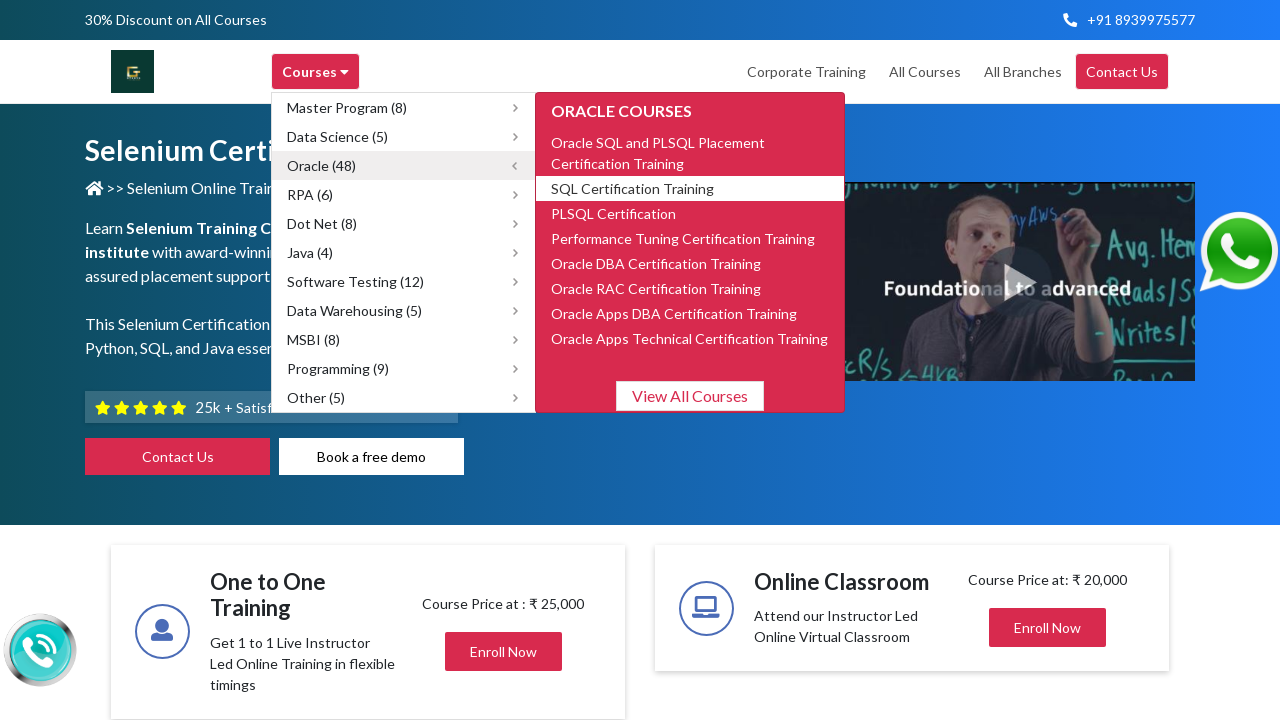